Tests clearing the complete state of all items by checking and unchecking the toggle all checkbox

Starting URL: https://demo.playwright.dev/todomvc

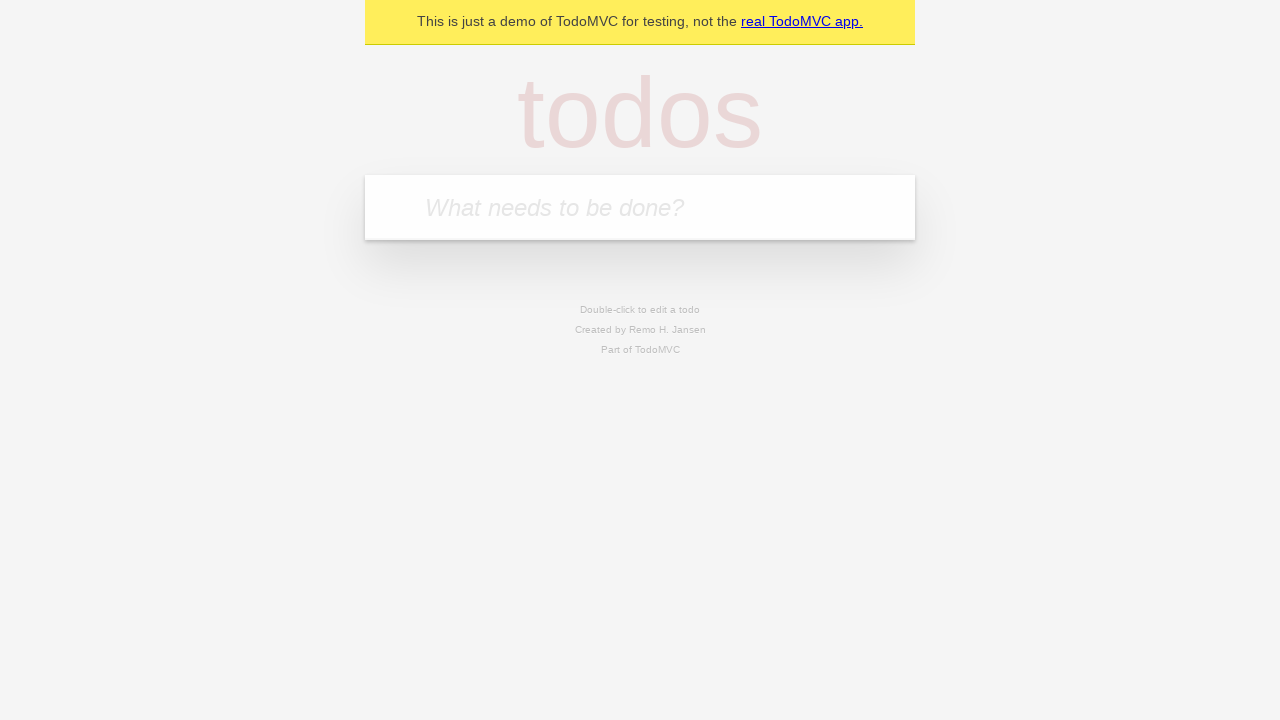

Filled input field with 'buy some cheese' on internal:attr=[placeholder="What needs to be done?"i]
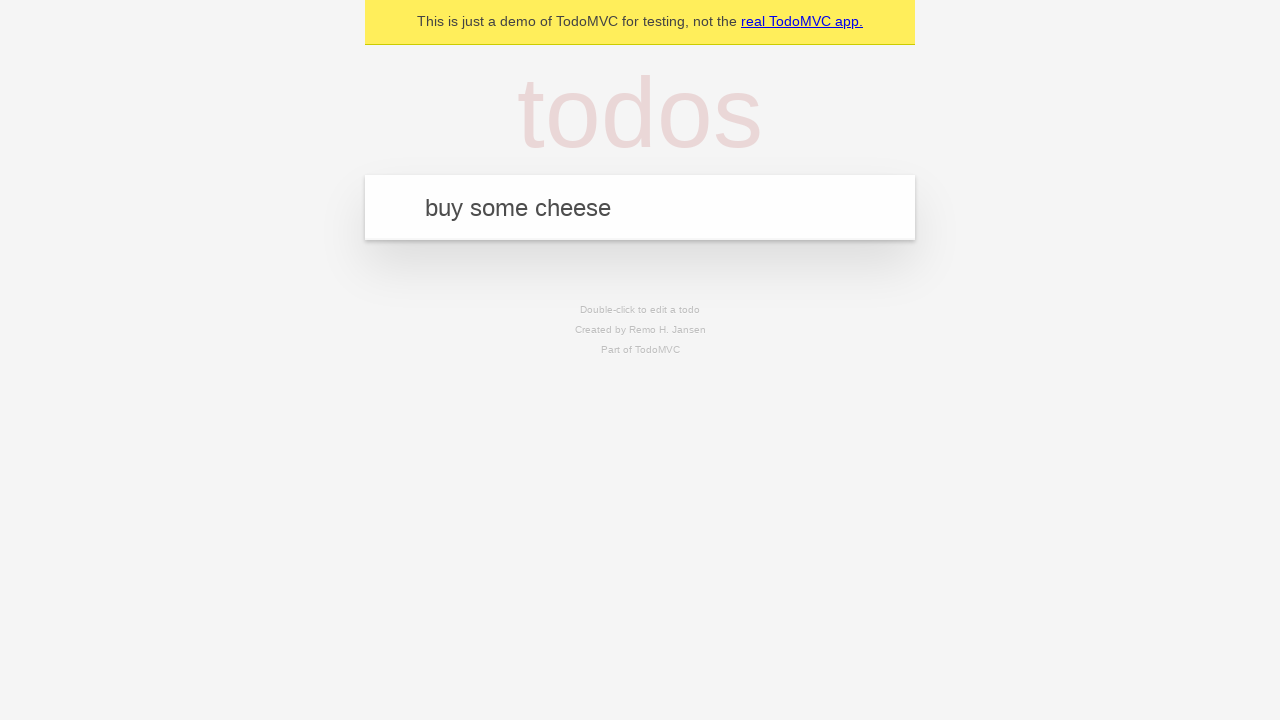

Pressed Enter to add first todo item on internal:attr=[placeholder="What needs to be done?"i]
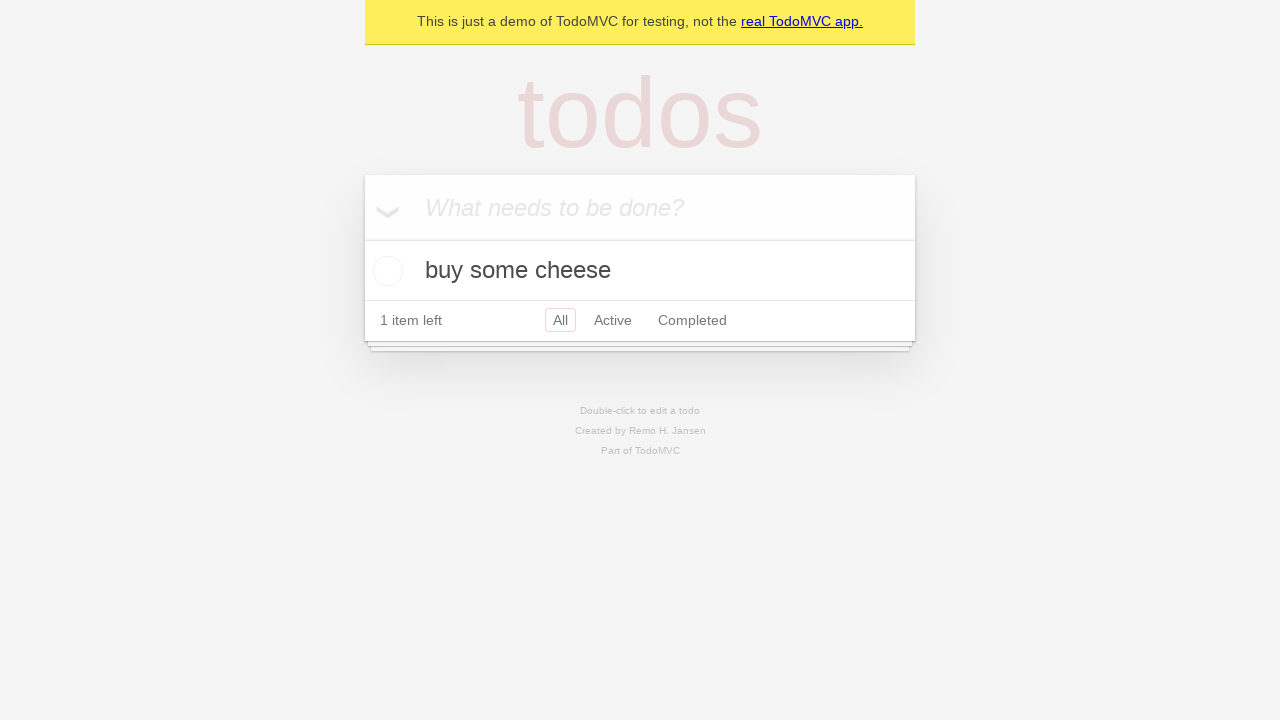

Filled input field with 'feed the cat' on internal:attr=[placeholder="What needs to be done?"i]
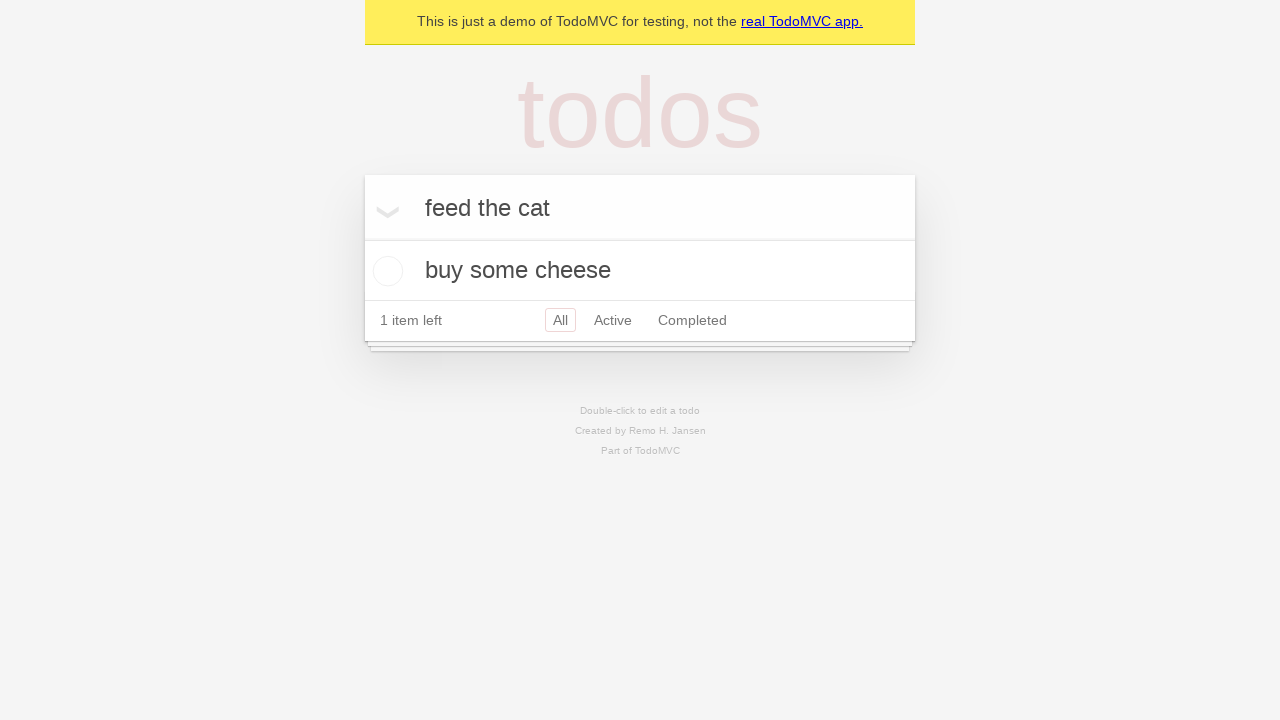

Pressed Enter to add second todo item on internal:attr=[placeholder="What needs to be done?"i]
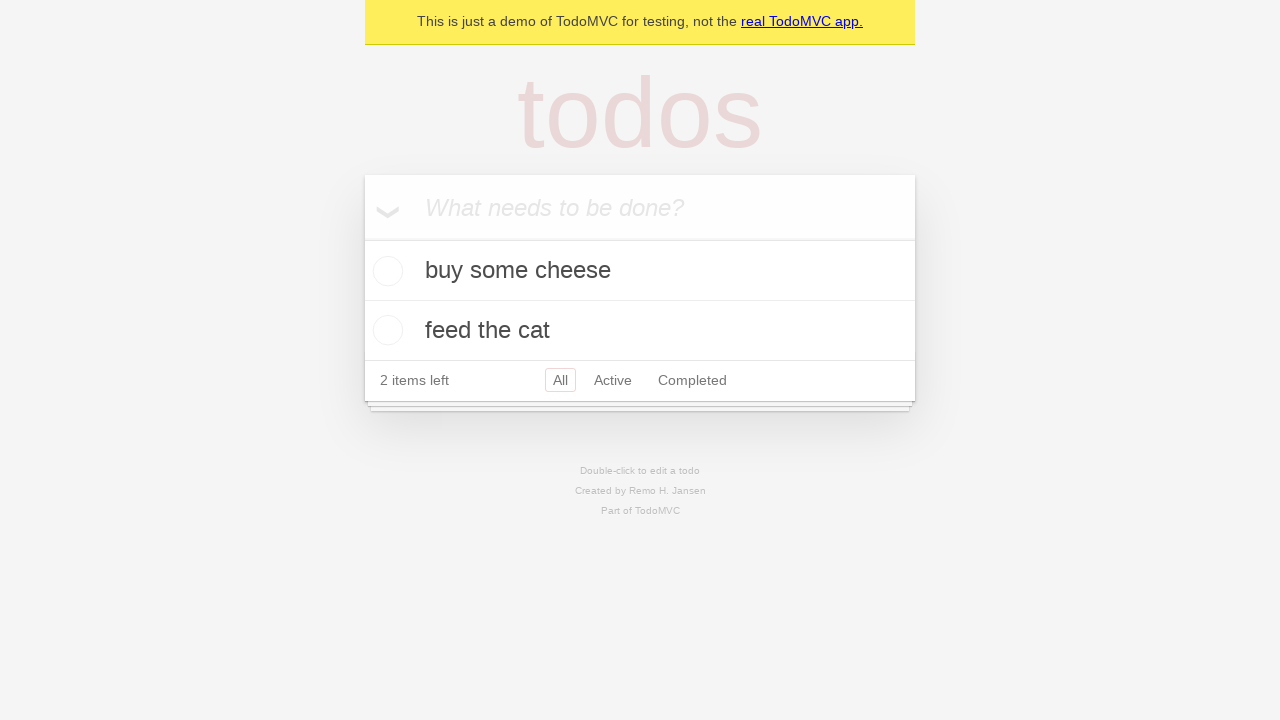

Filled input field with 'book a doctors appointment' on internal:attr=[placeholder="What needs to be done?"i]
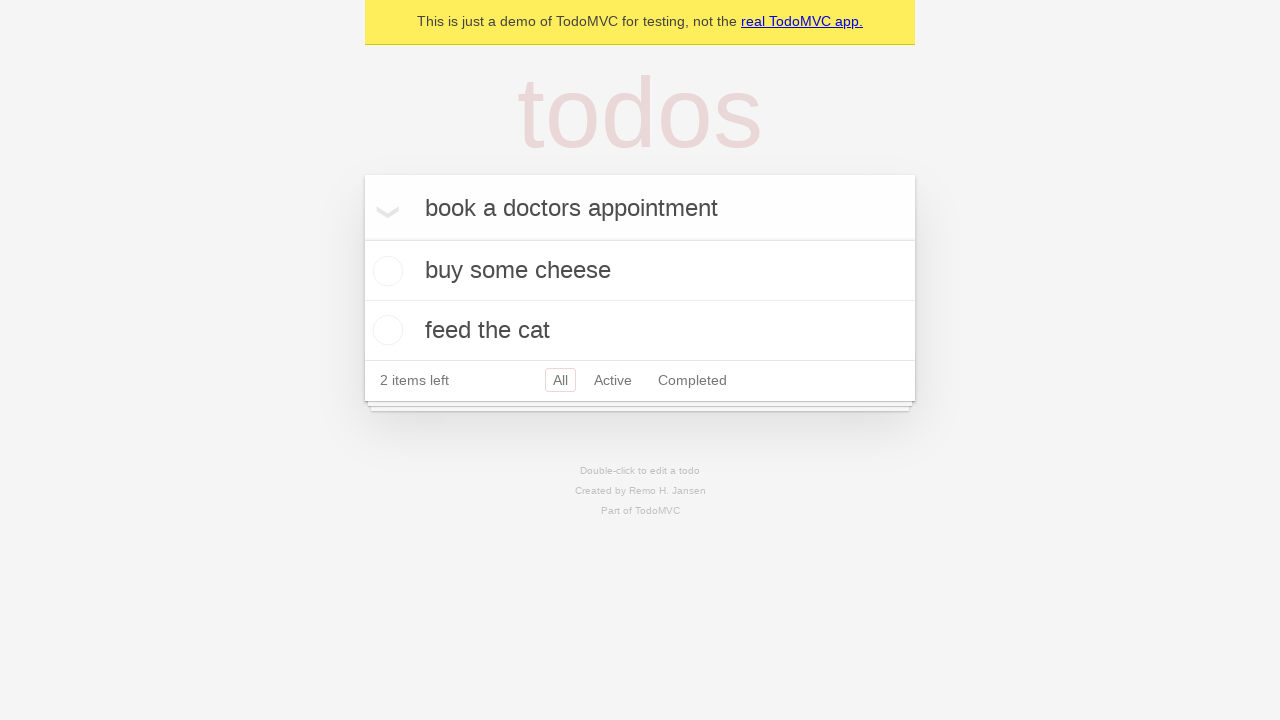

Pressed Enter to add third todo item on internal:attr=[placeholder="What needs to be done?"i]
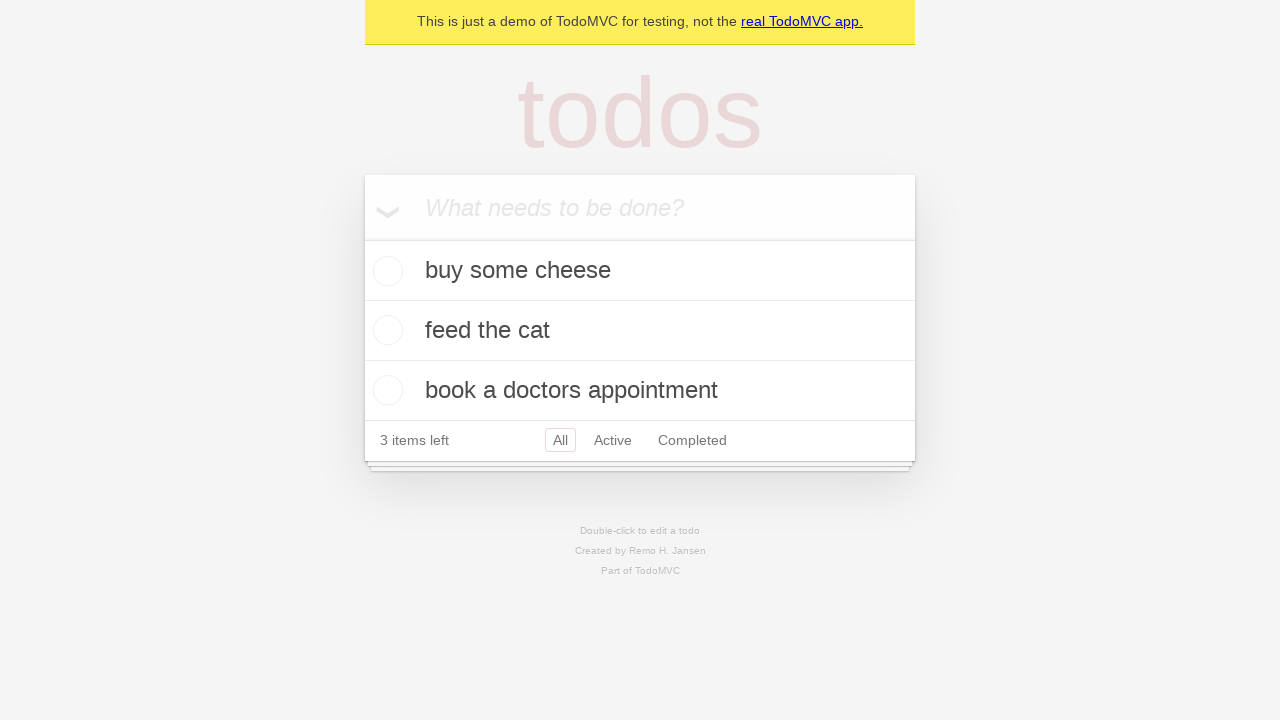

Clicked toggle all checkbox to mark all items as complete at (362, 238) on internal:label="Mark all as complete"i
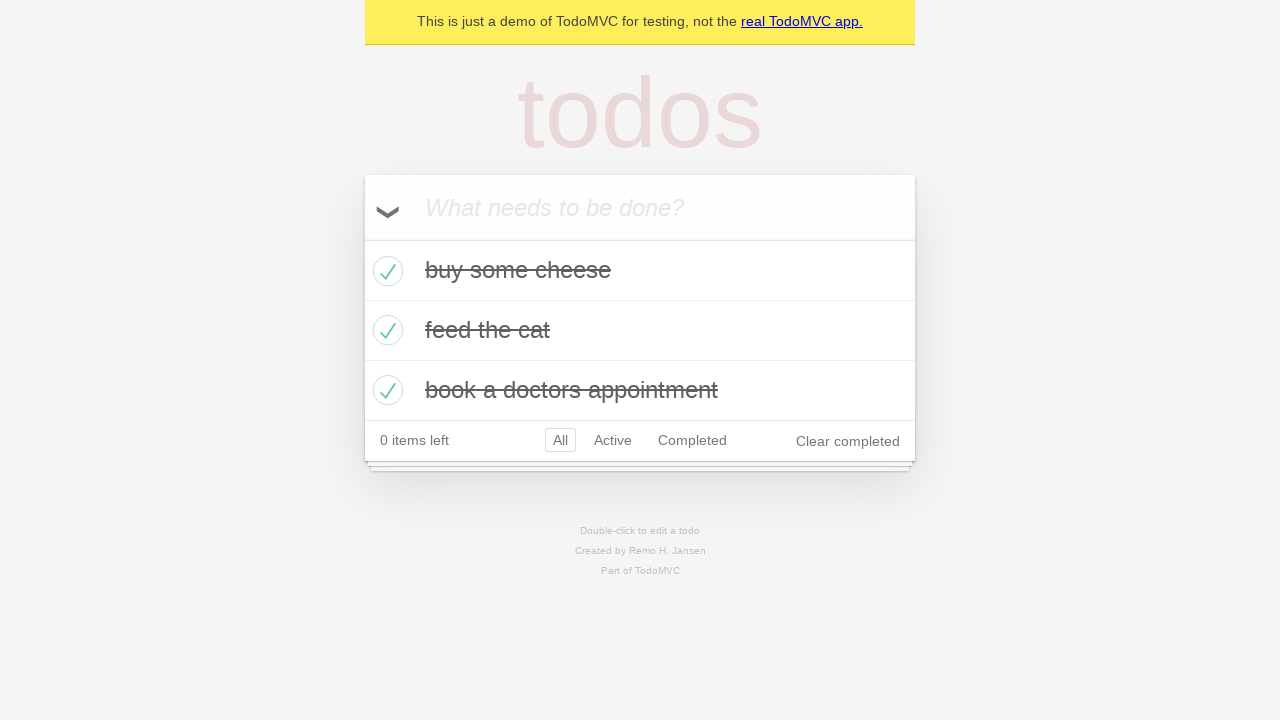

Clicked toggle all checkbox to uncheck all items at (362, 238) on internal:label="Mark all as complete"i
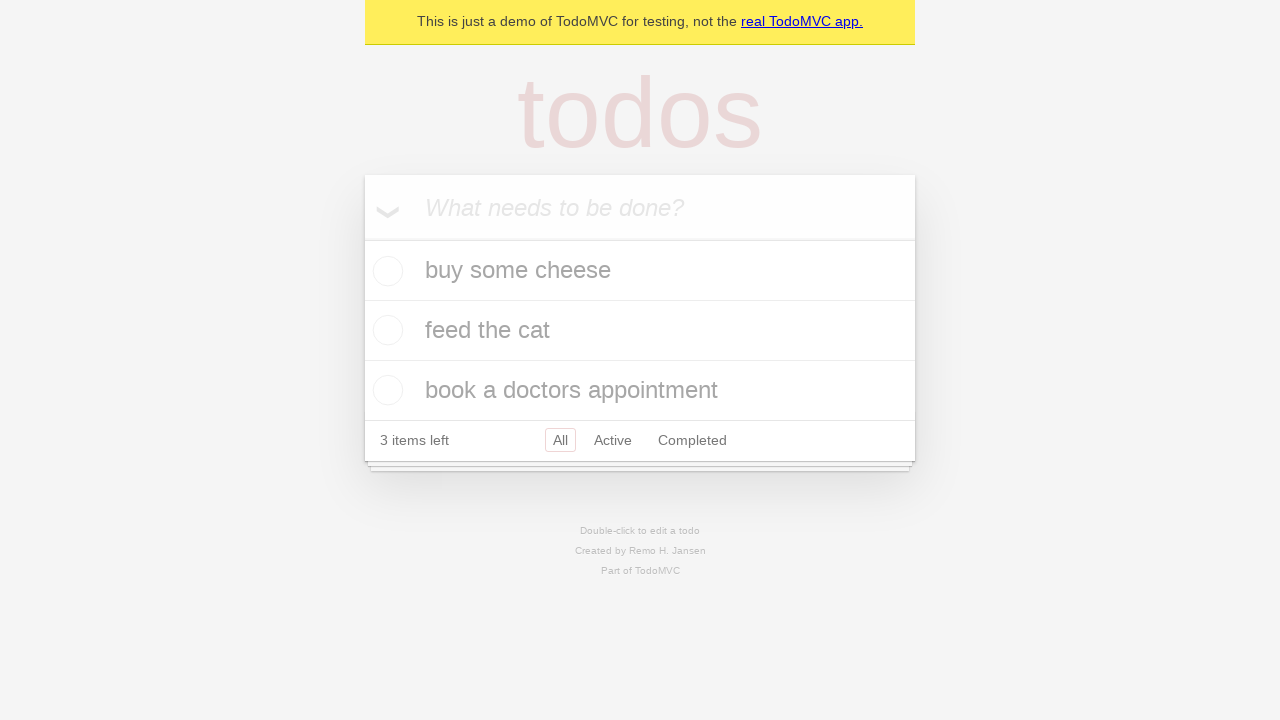

Waited for todo items to be visible
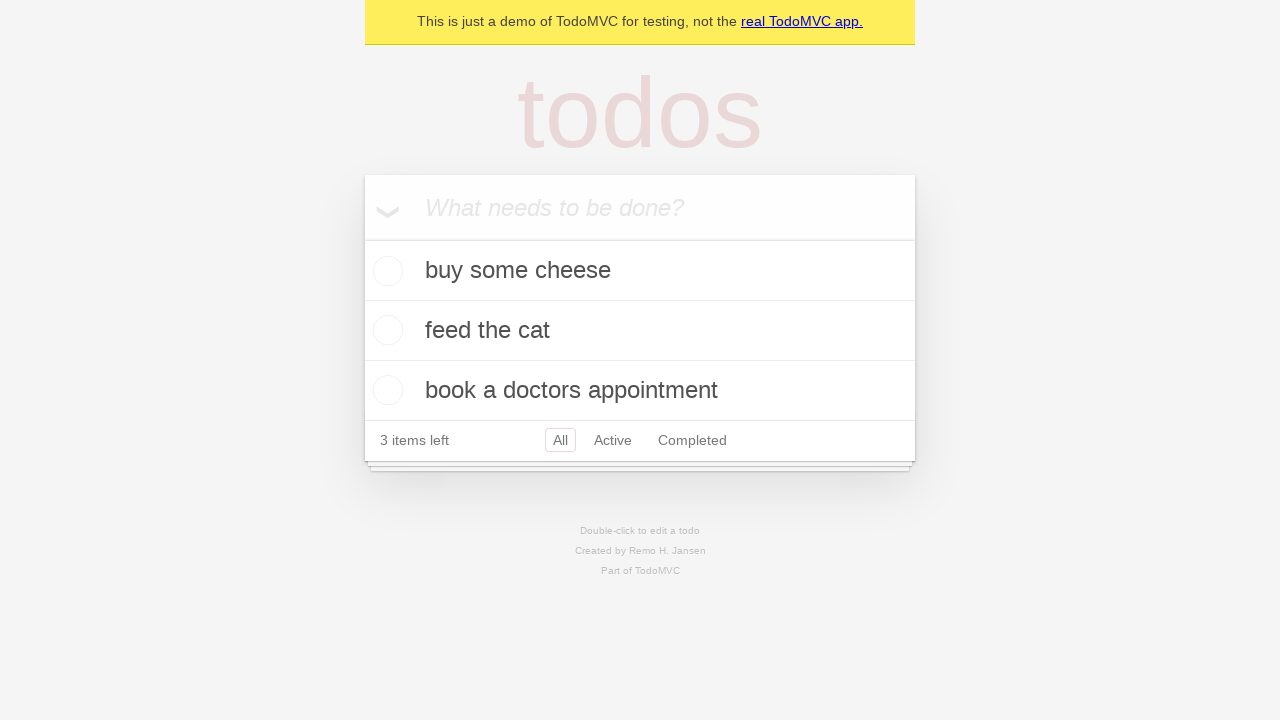

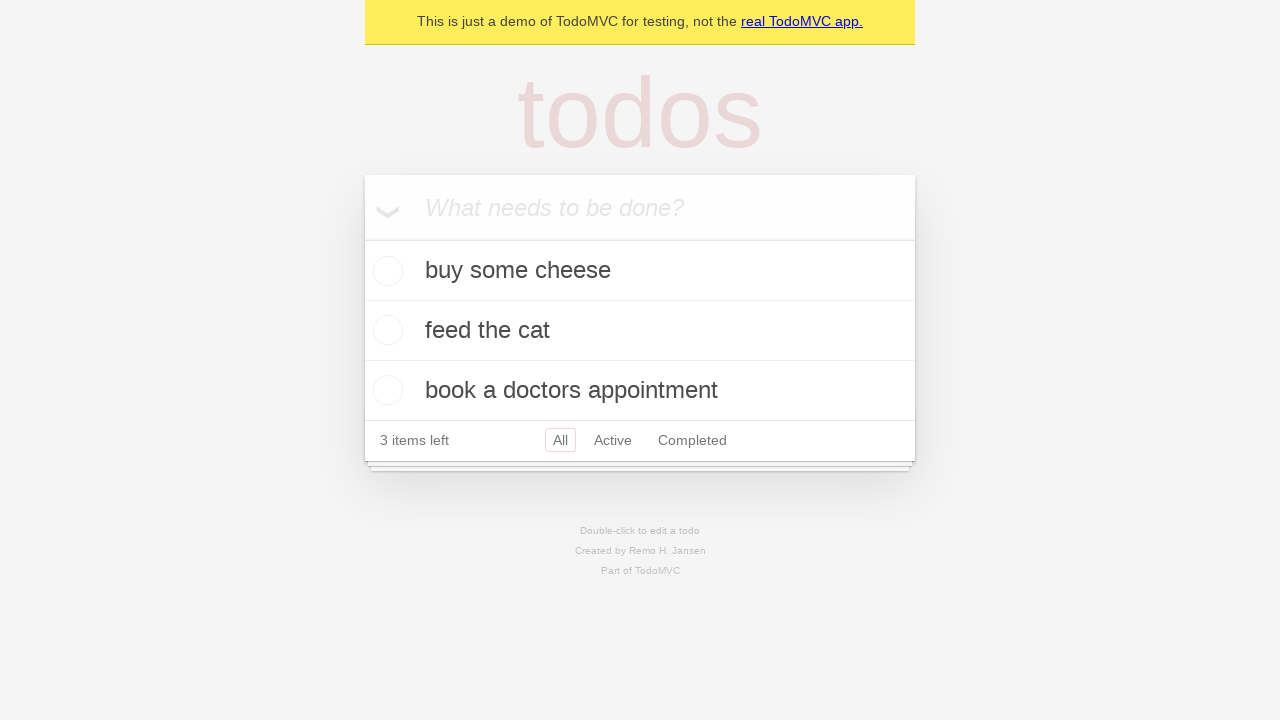